Tests JavaScript alert handling by clicking a button to trigger an alert, accepting the alert, and verifying the result message is displayed correctly.

Starting URL: https://the-internet.herokuapp.com/javascript_alerts

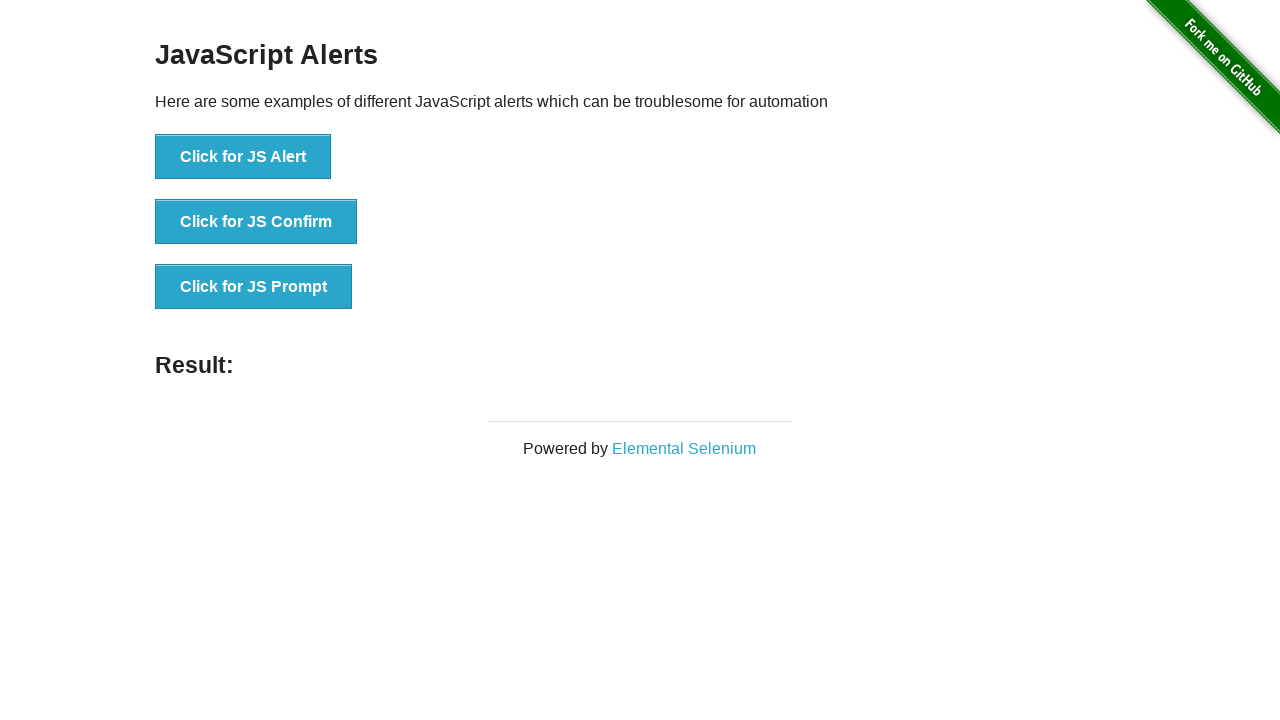

Clicked 'Click for JS Alert' button to trigger JavaScript alert at (243, 157) on xpath=//button[text()='Click for JS Alert']
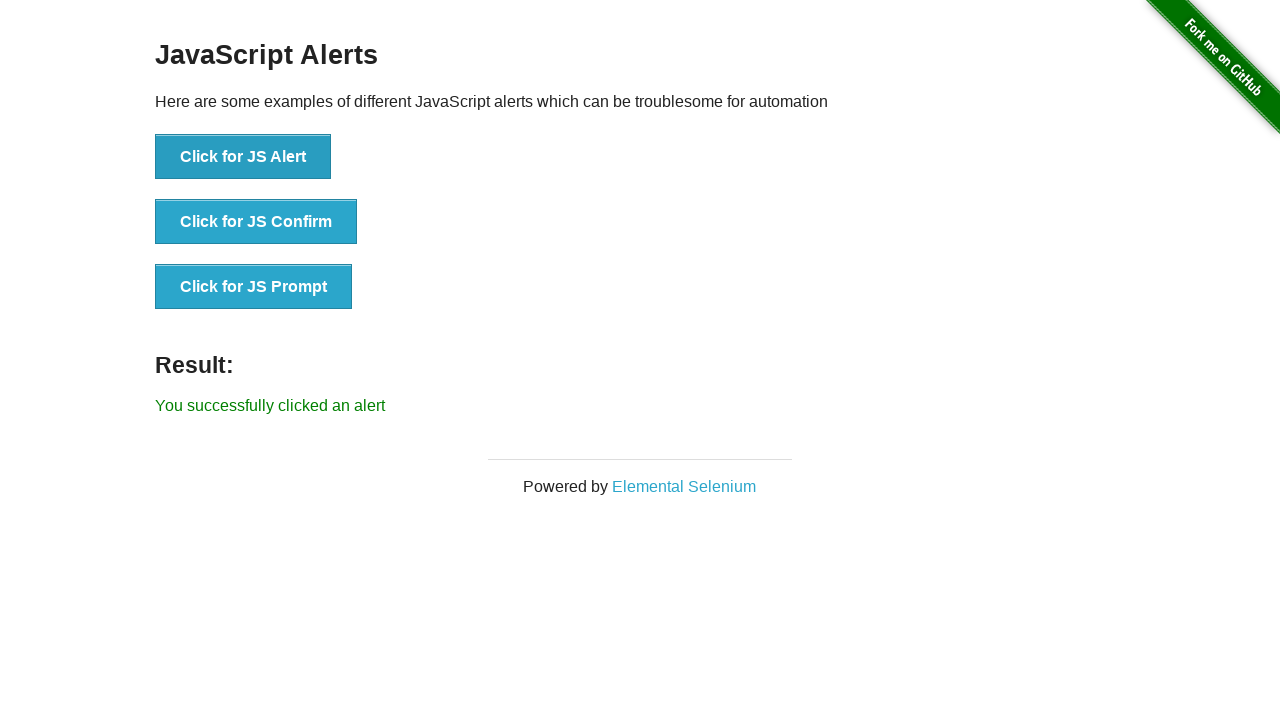

Set up dialog handler to accept alerts
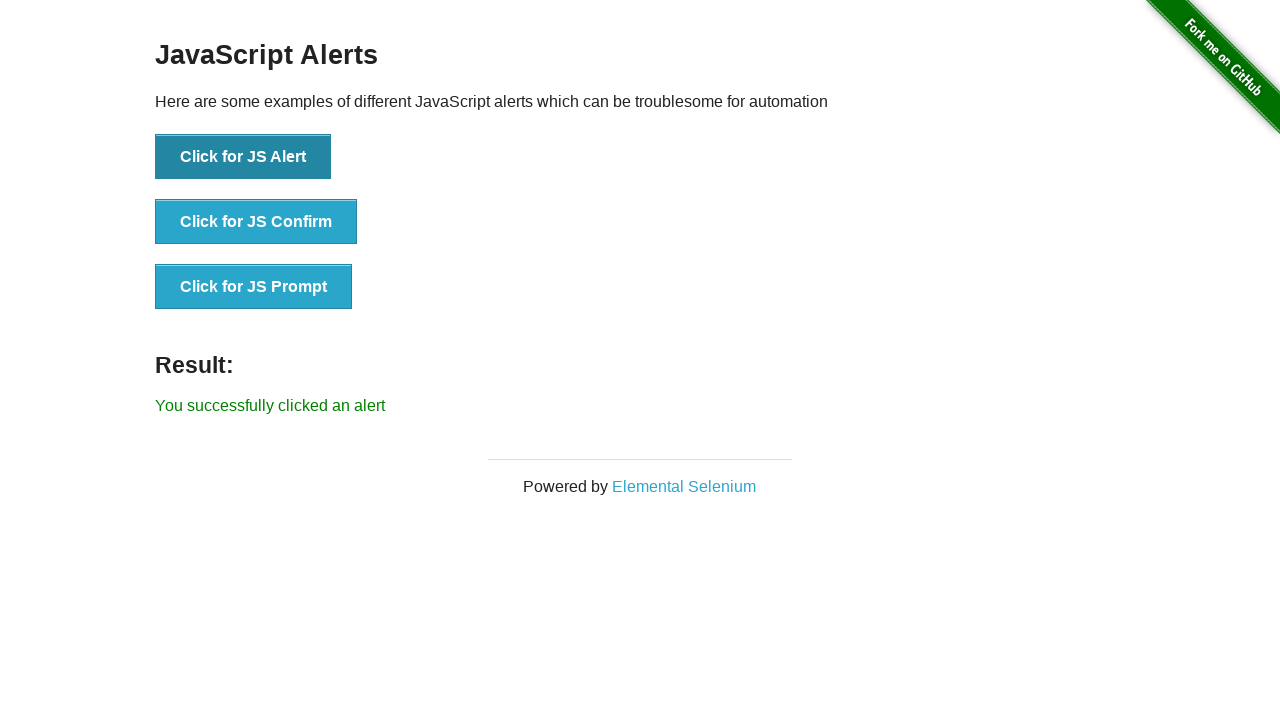

Clicked 'Click for JS Alert' button again to trigger alert with handler active at (243, 157) on xpath=//button[text()='Click for JS Alert']
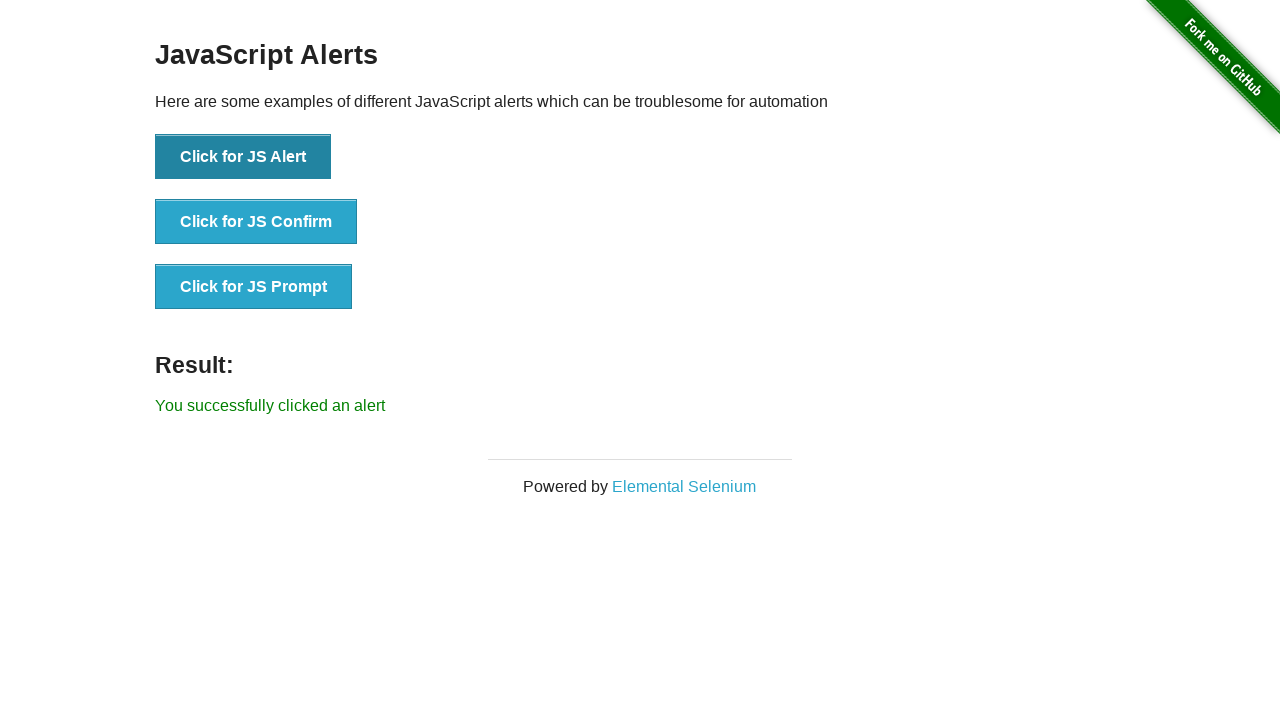

Result message element loaded after alert acceptance
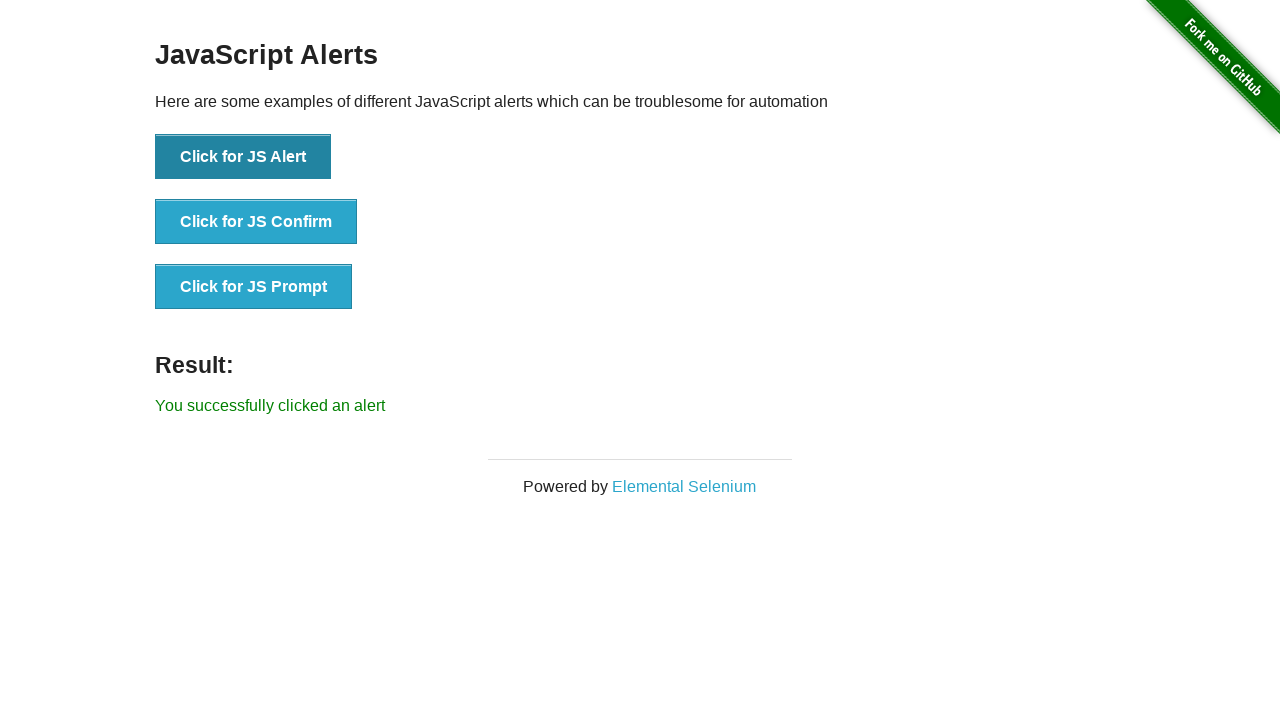

Located result message element
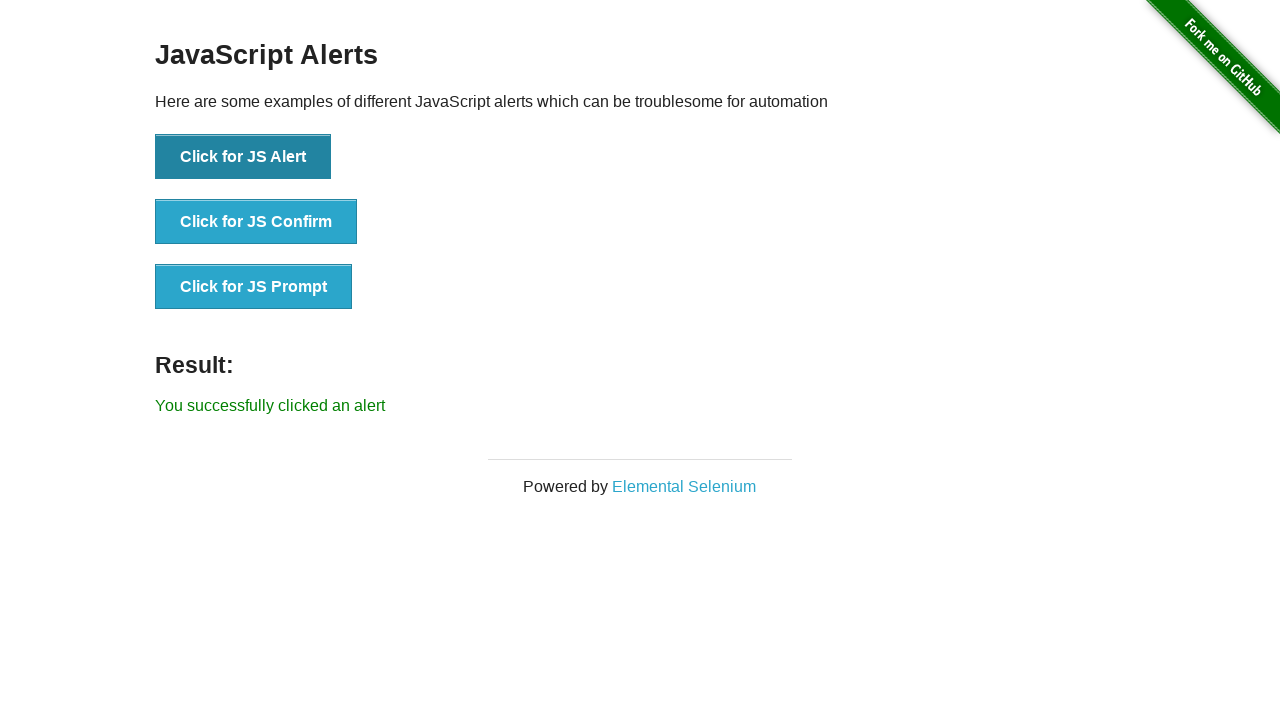

Verified result message displays 'You successfully clicked an alert'
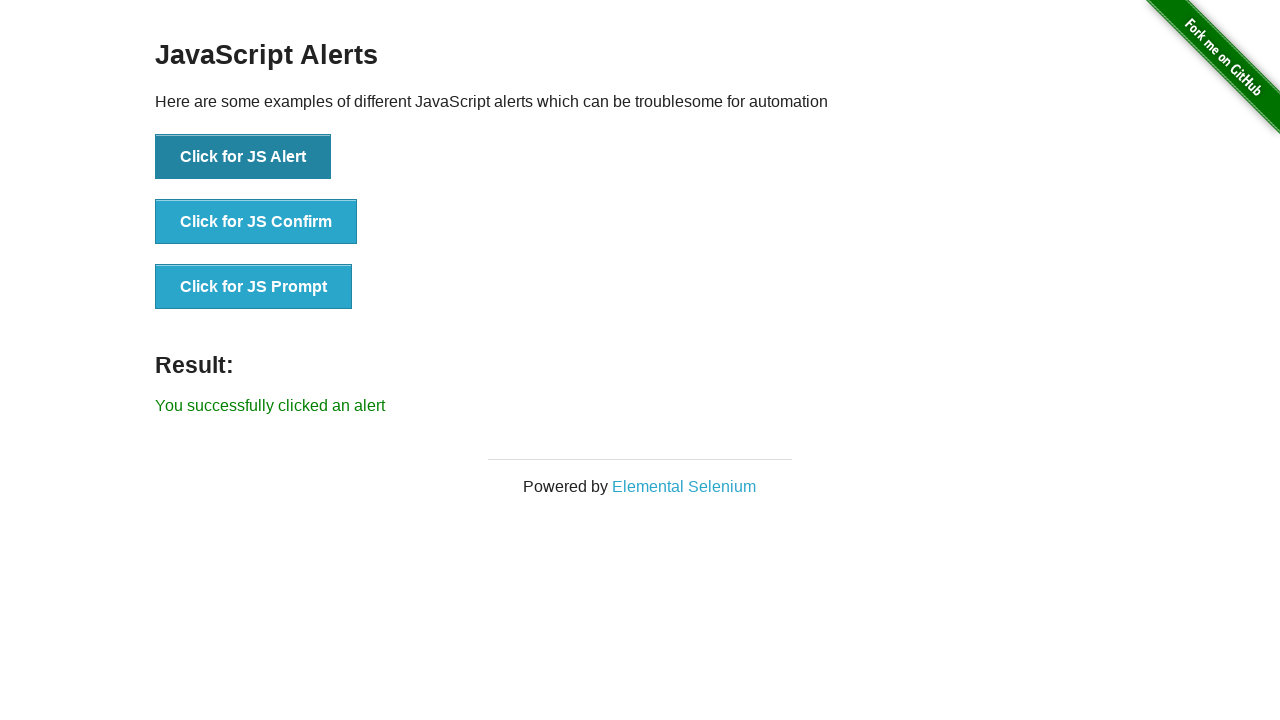

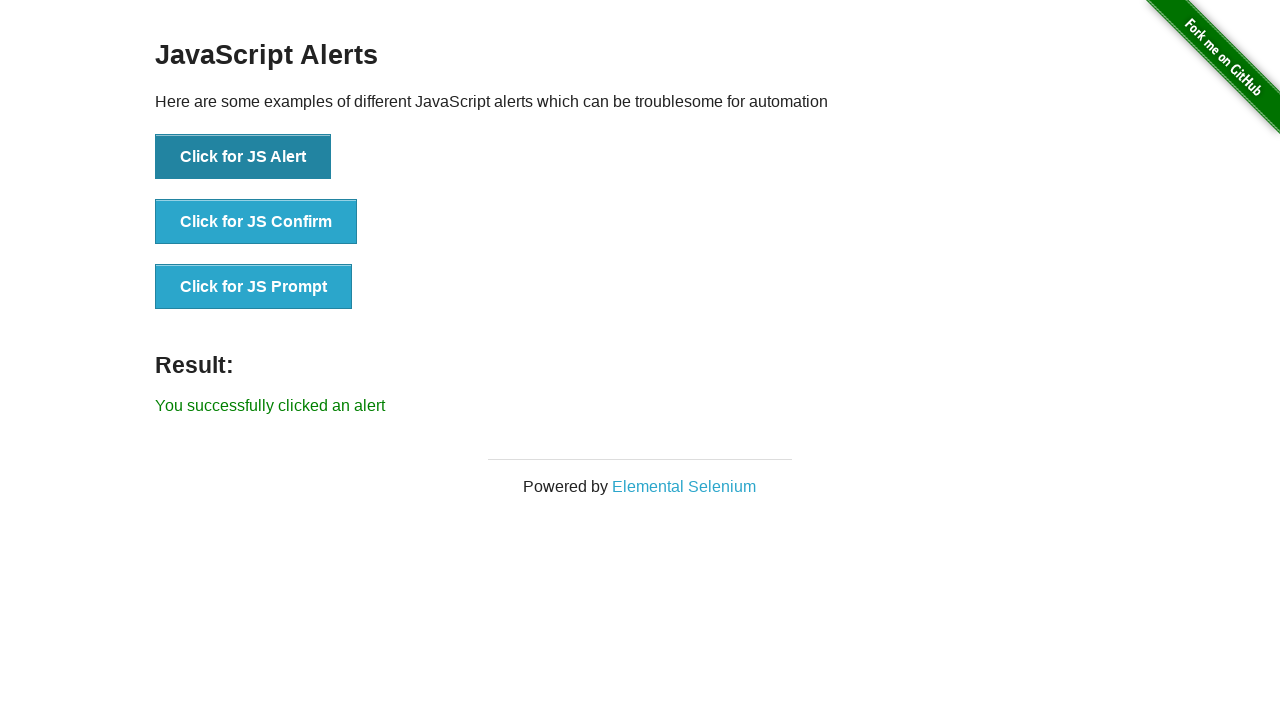